Tests un-marking todo items as complete

Starting URL: https://demo.playwright.dev/todomvc

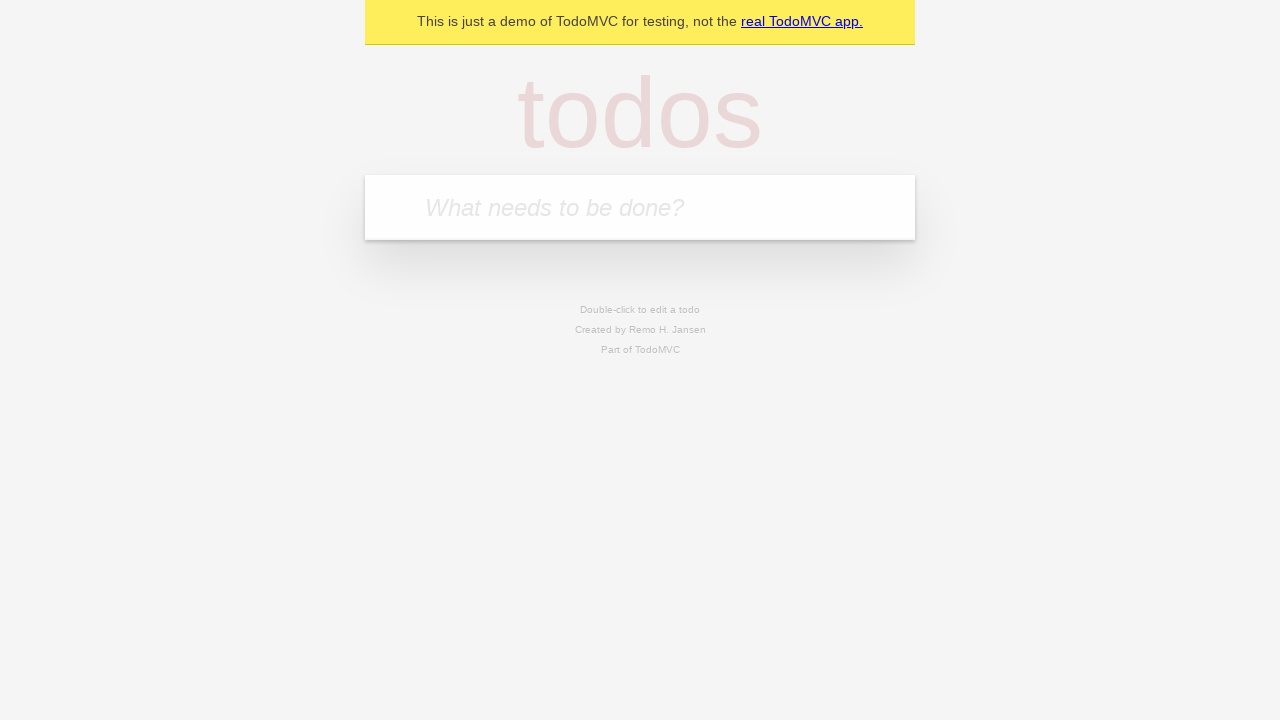

Filled todo input with 'buy some cheese' on internal:attr=[placeholder="What needs to be done?"i]
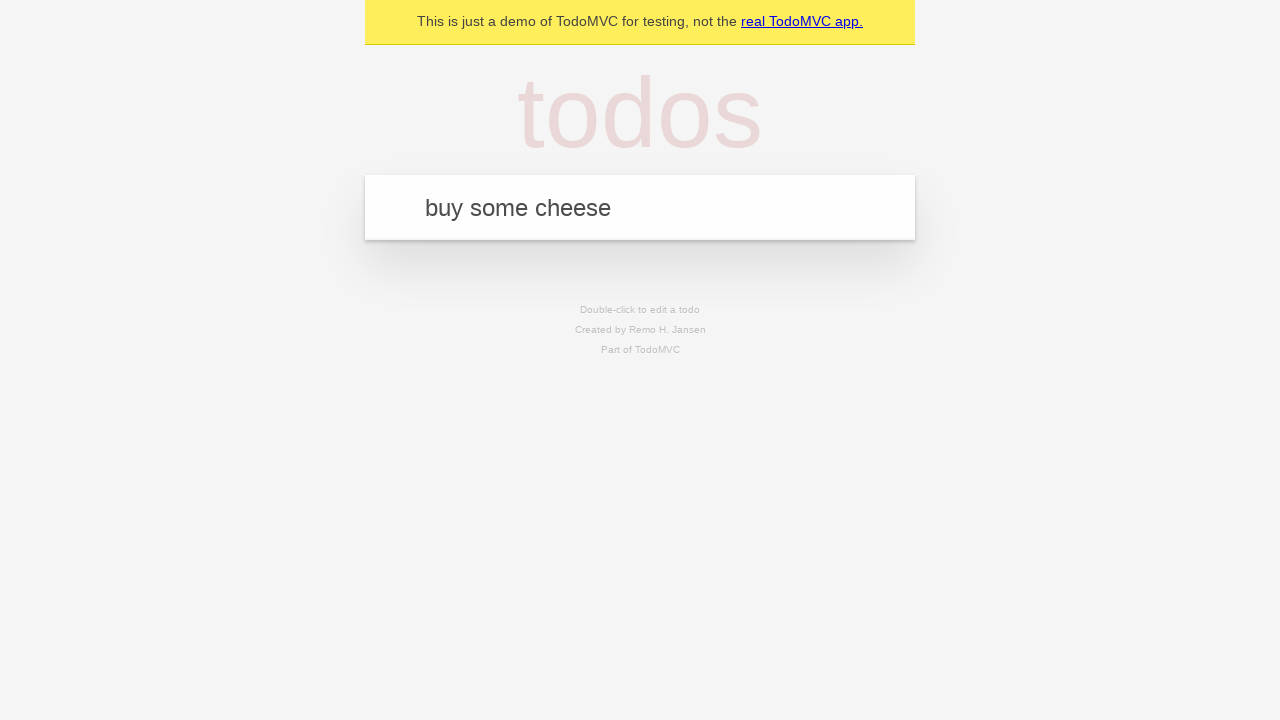

Pressed Enter to add first todo item on internal:attr=[placeholder="What needs to be done?"i]
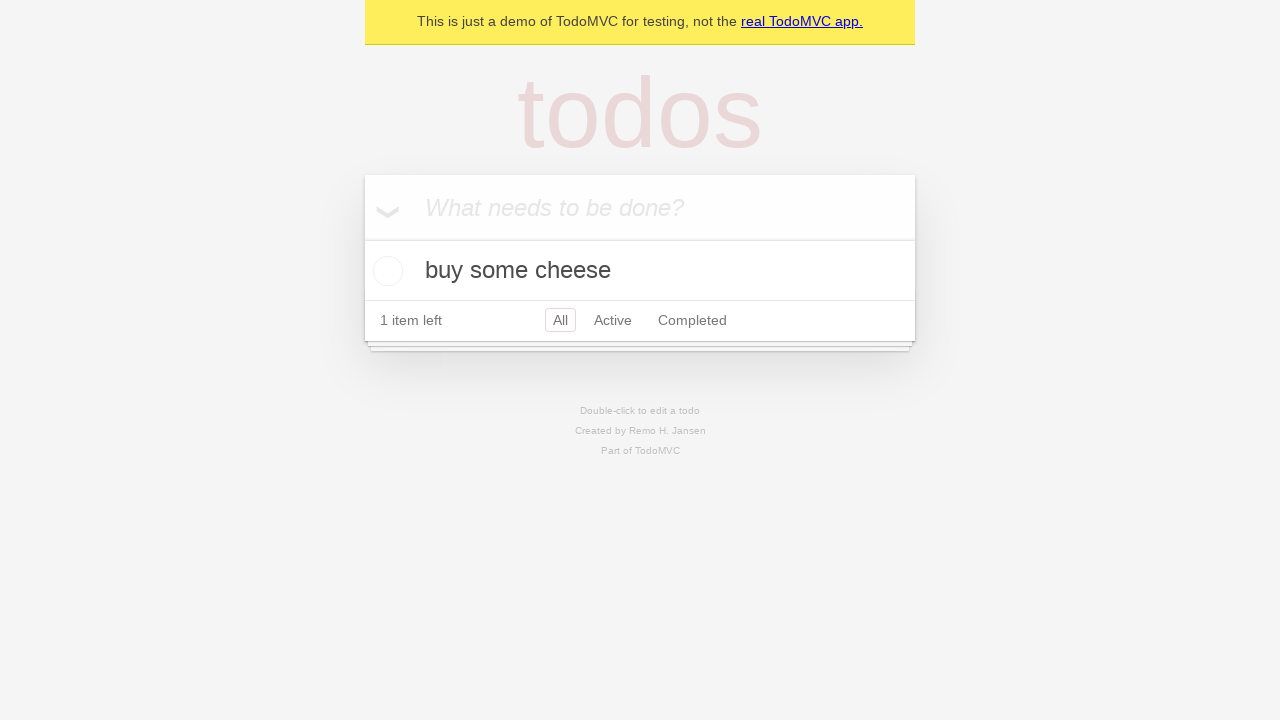

Filled todo input with 'feed the cat' on internal:attr=[placeholder="What needs to be done?"i]
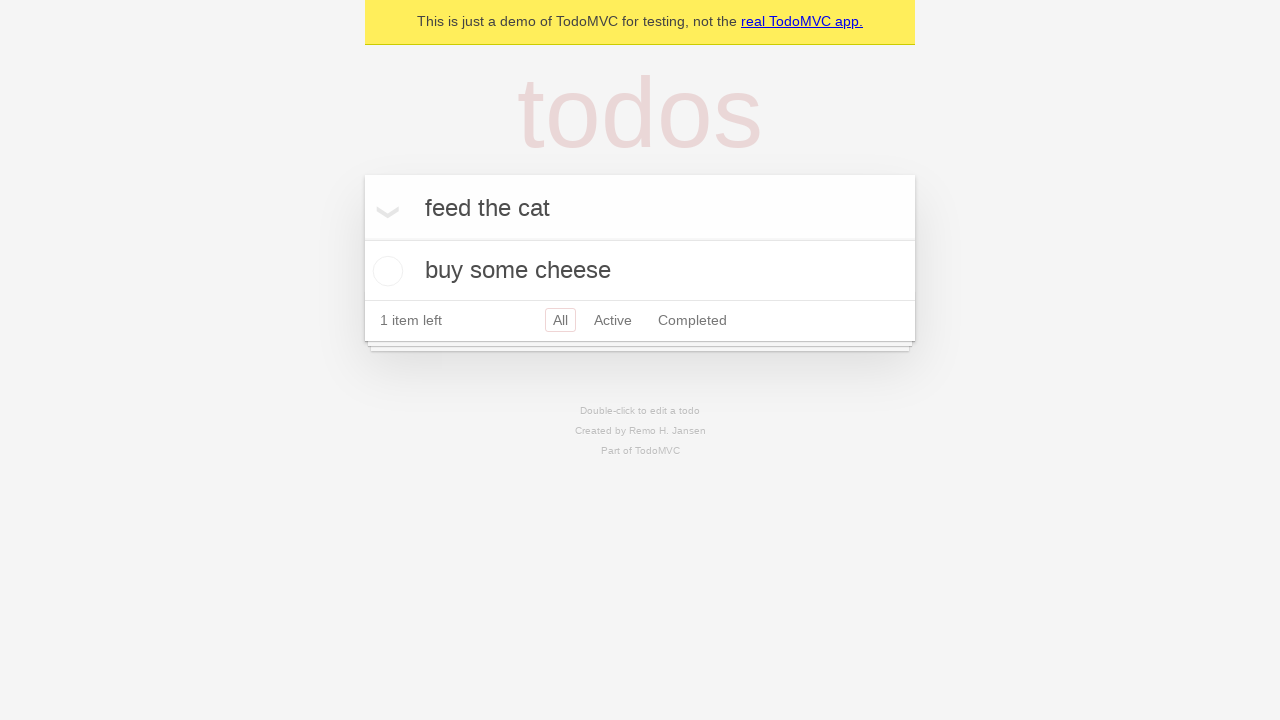

Pressed Enter to add second todo item on internal:attr=[placeholder="What needs to be done?"i]
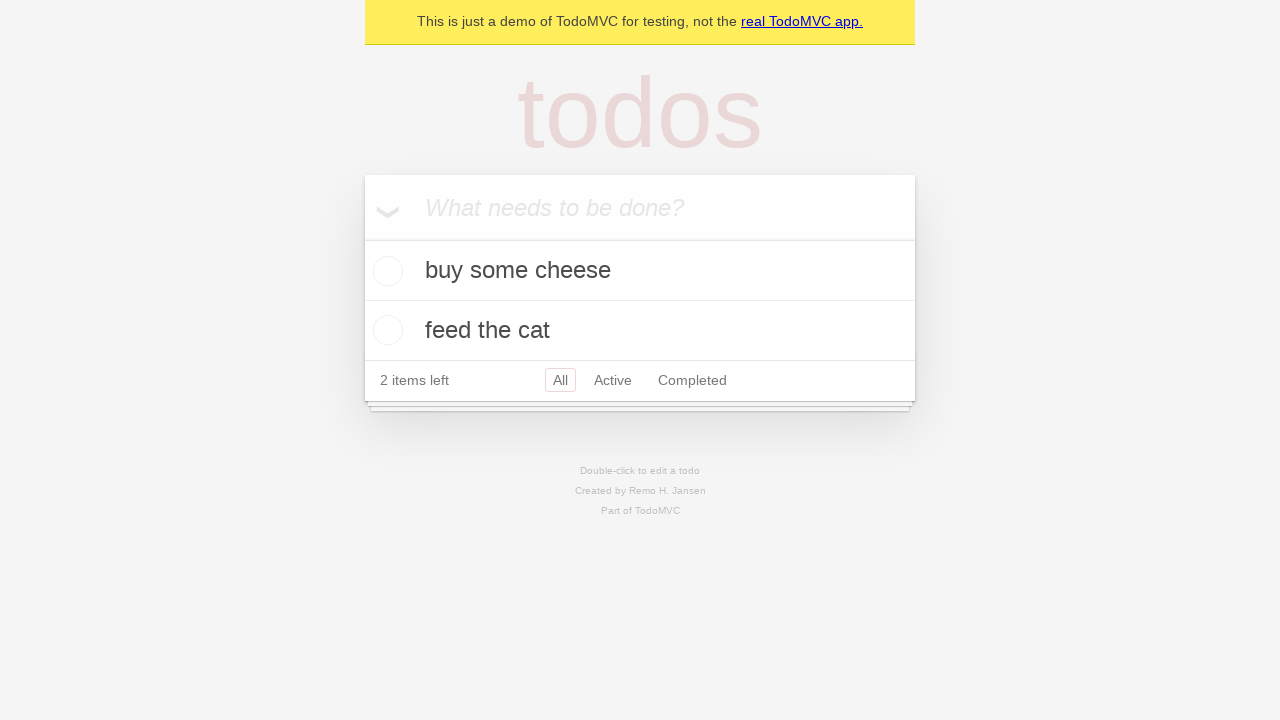

Marked first todo item as complete at (385, 271) on .todo-list li >> nth=0 >> .toggle
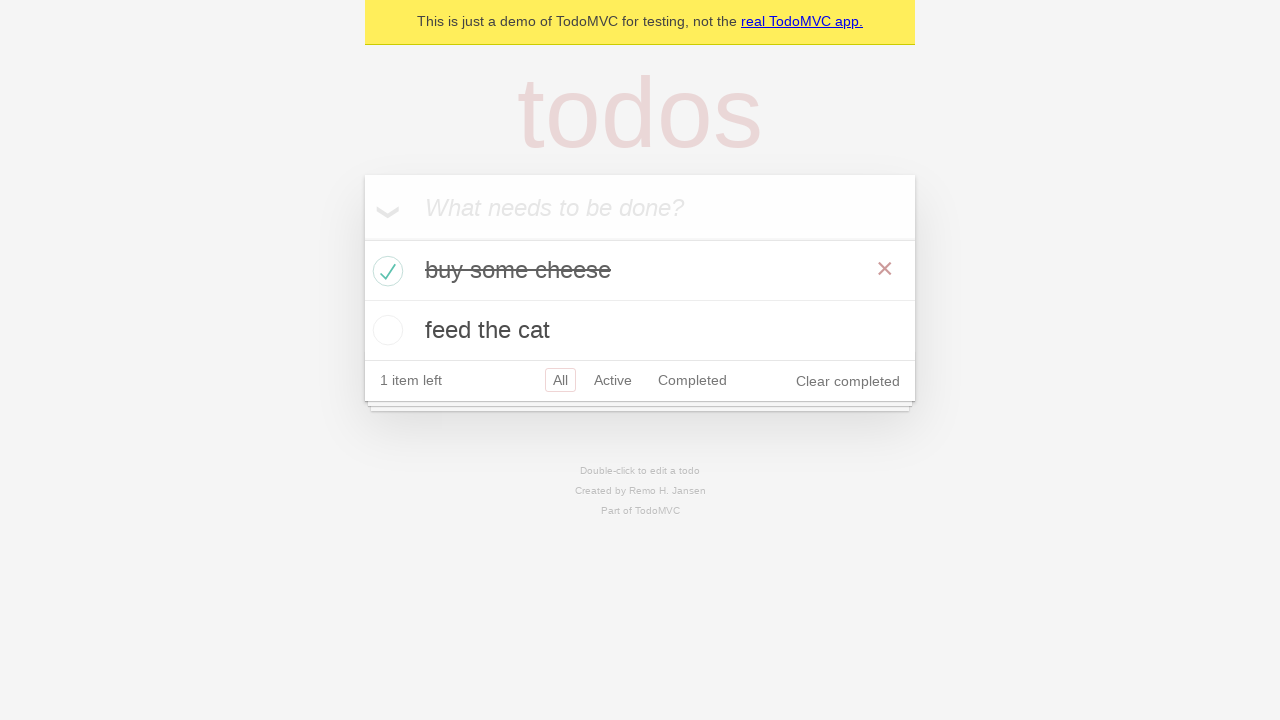

Un-marked first todo item as complete at (385, 271) on .todo-list li >> nth=0 >> .toggle
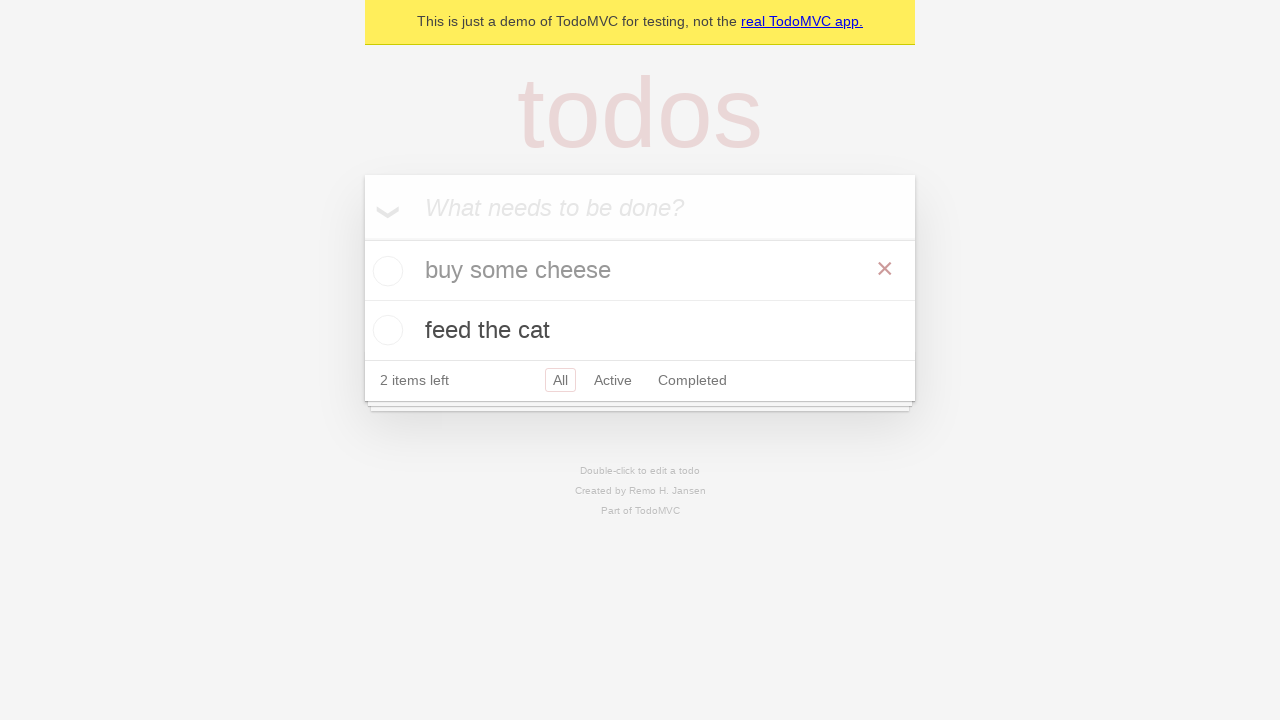

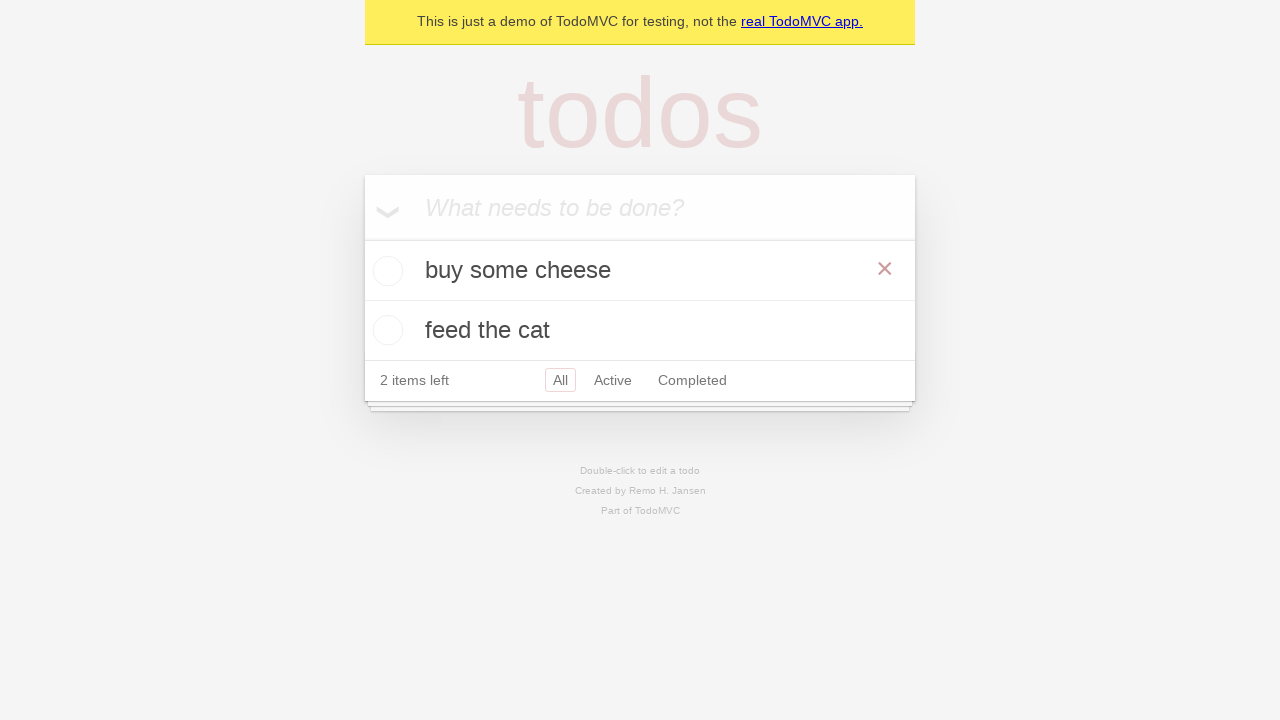